Tests a booking form that waits for a specific price, then solves a mathematical challenge and submits the answer

Starting URL: http://suninjuly.github.io/explicit_wait2.html

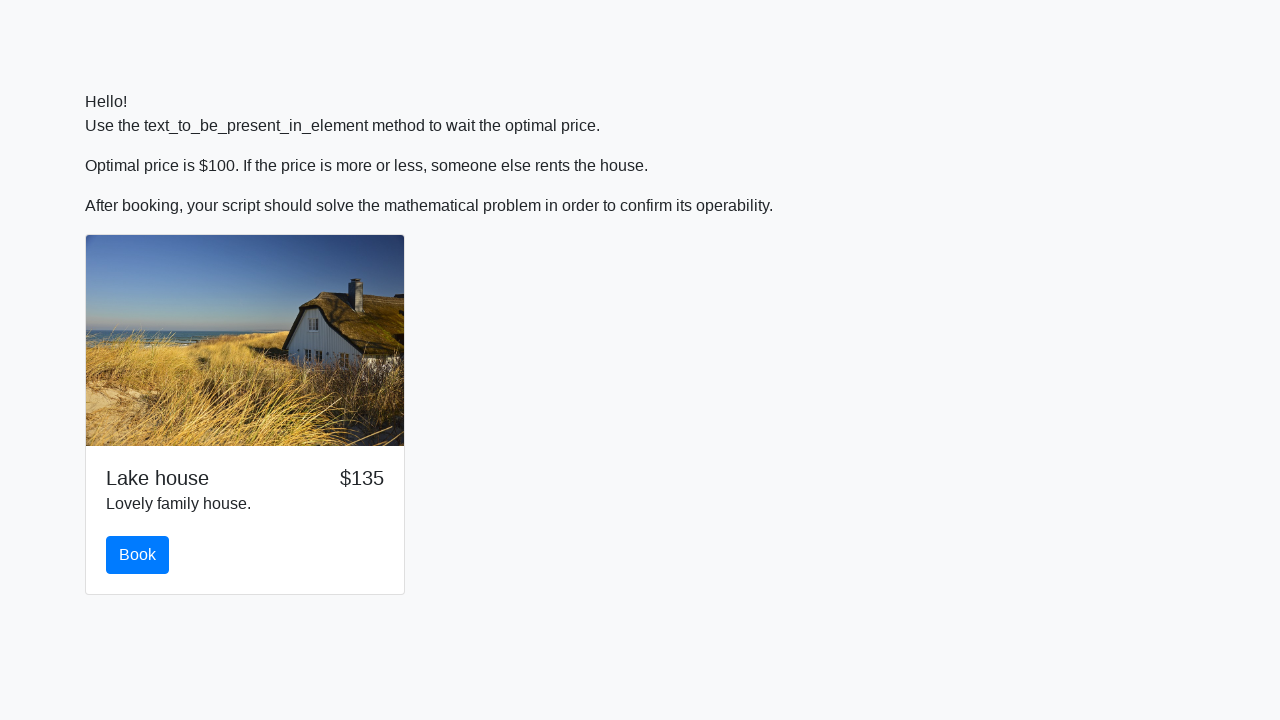

Waited for price to reach $100
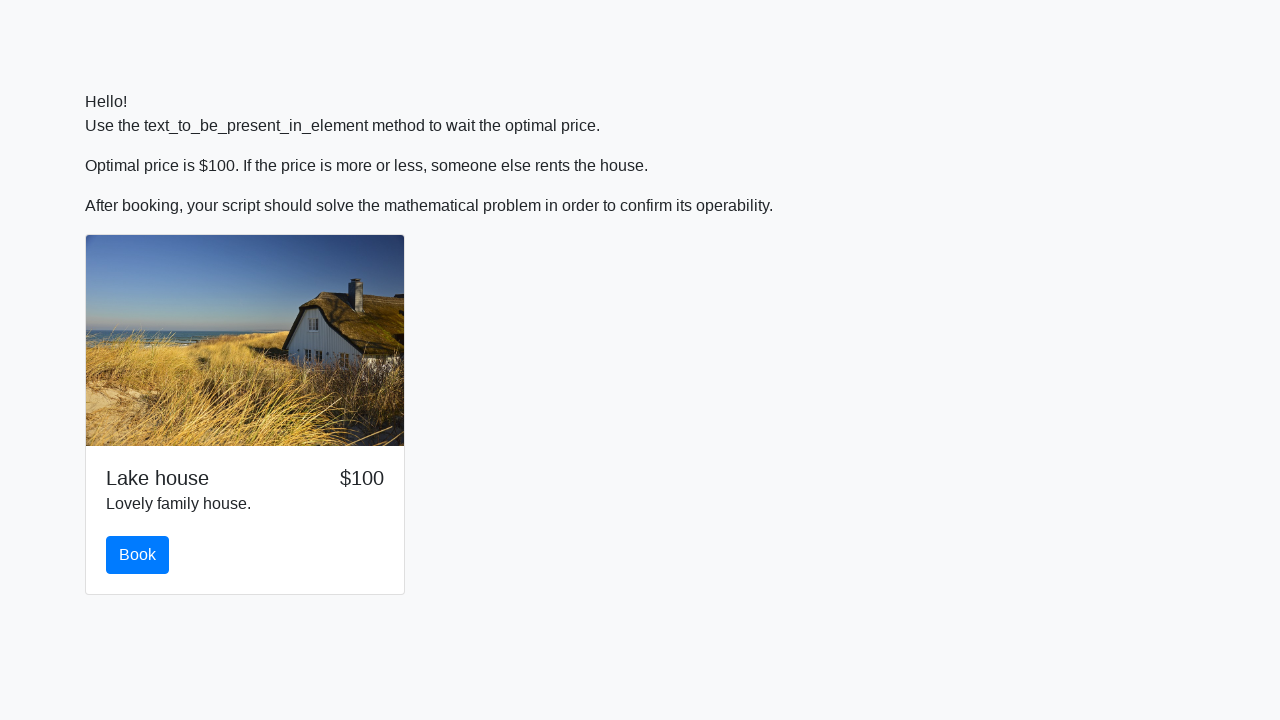

Clicked book button at (138, 555) on button#book
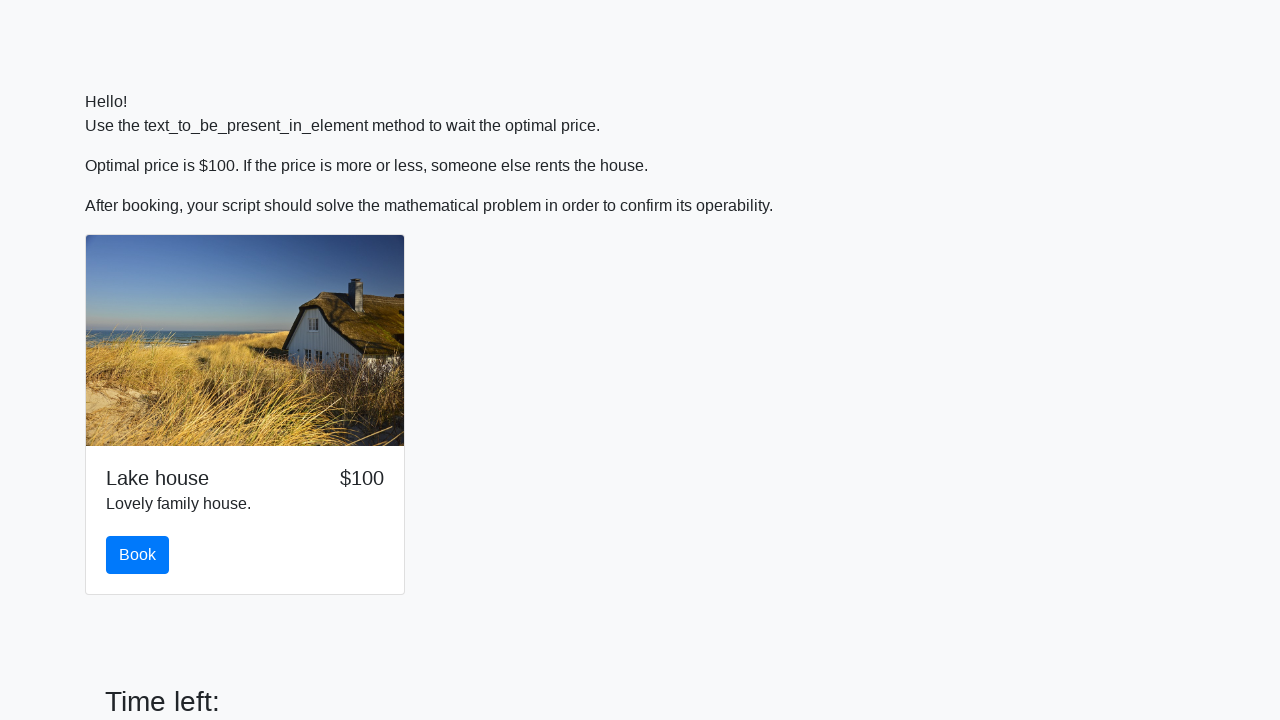

Retrieved mathematical challenge value from form
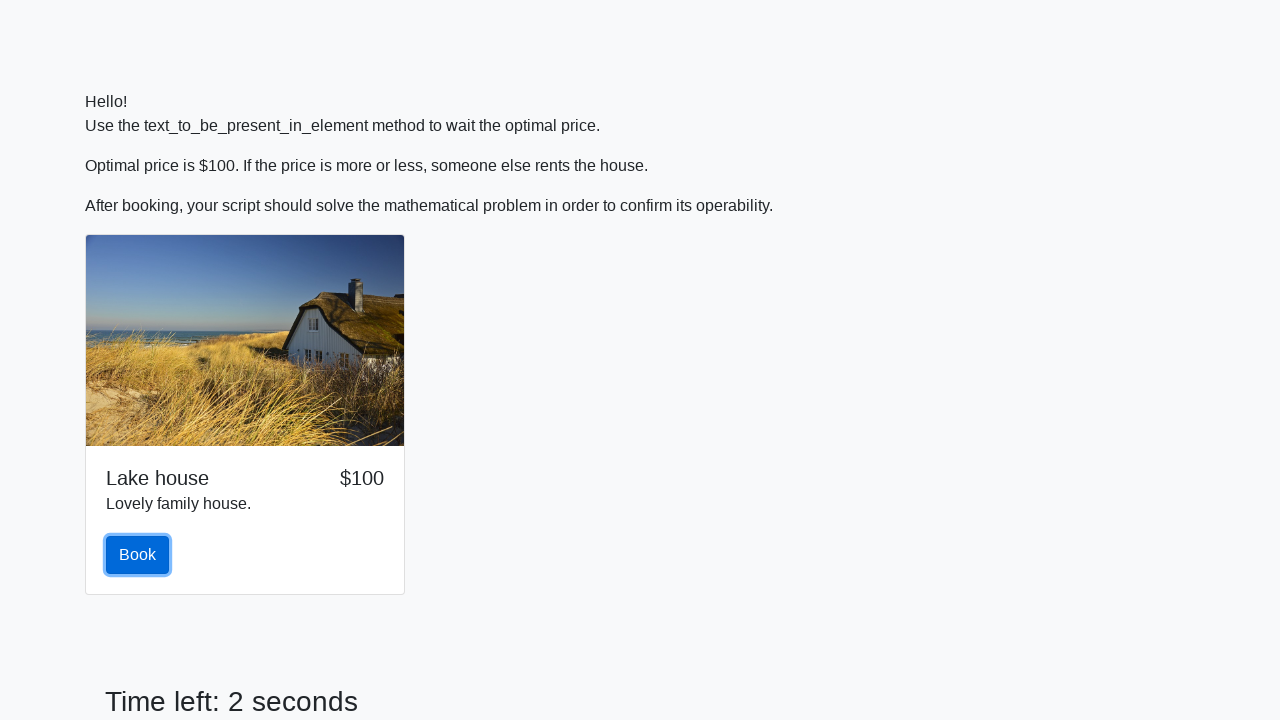

Calculated mathematical solution: 2.455014095006879
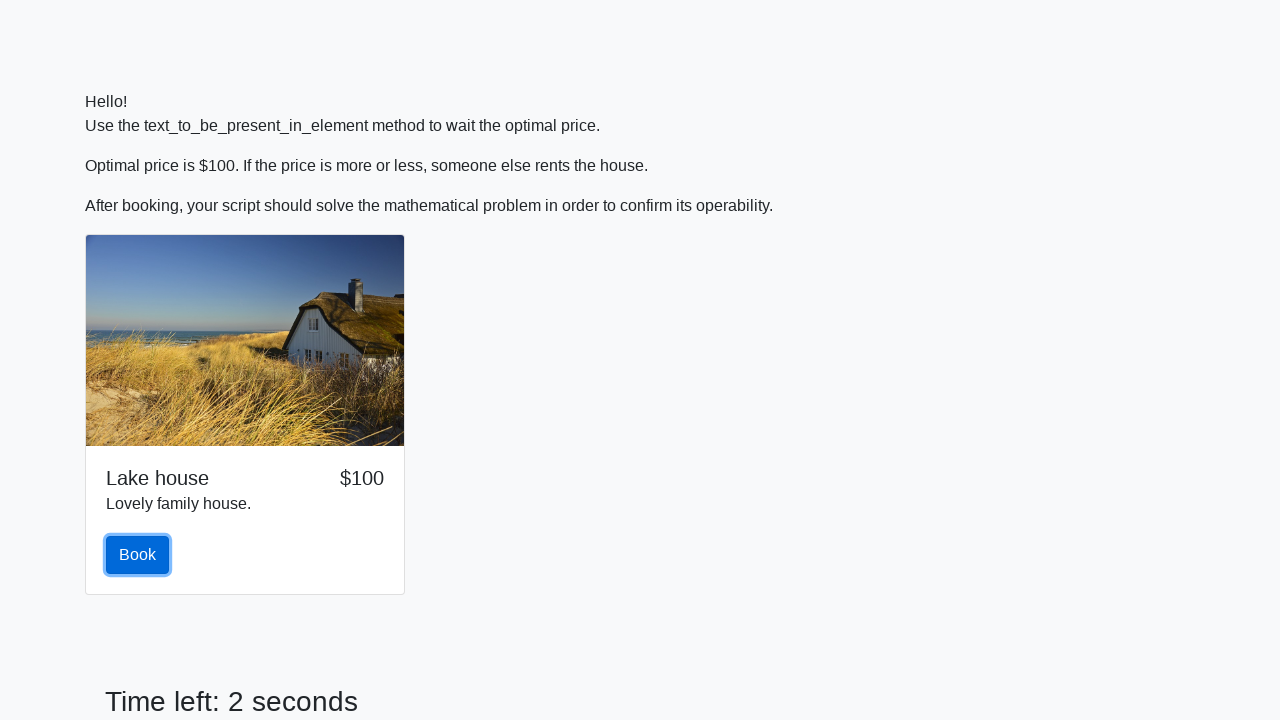

Filled answer field with calculated result on input#answer
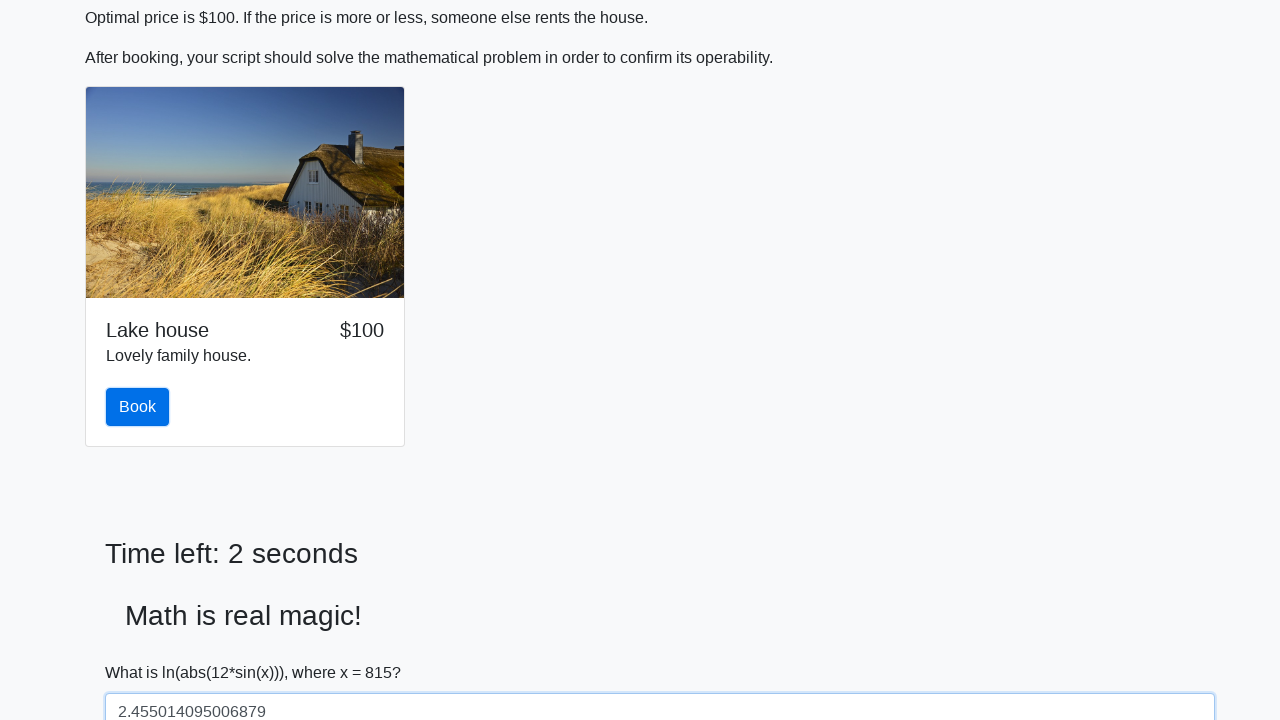

Clicked solve button to submit answer at (143, 651) on button#solve
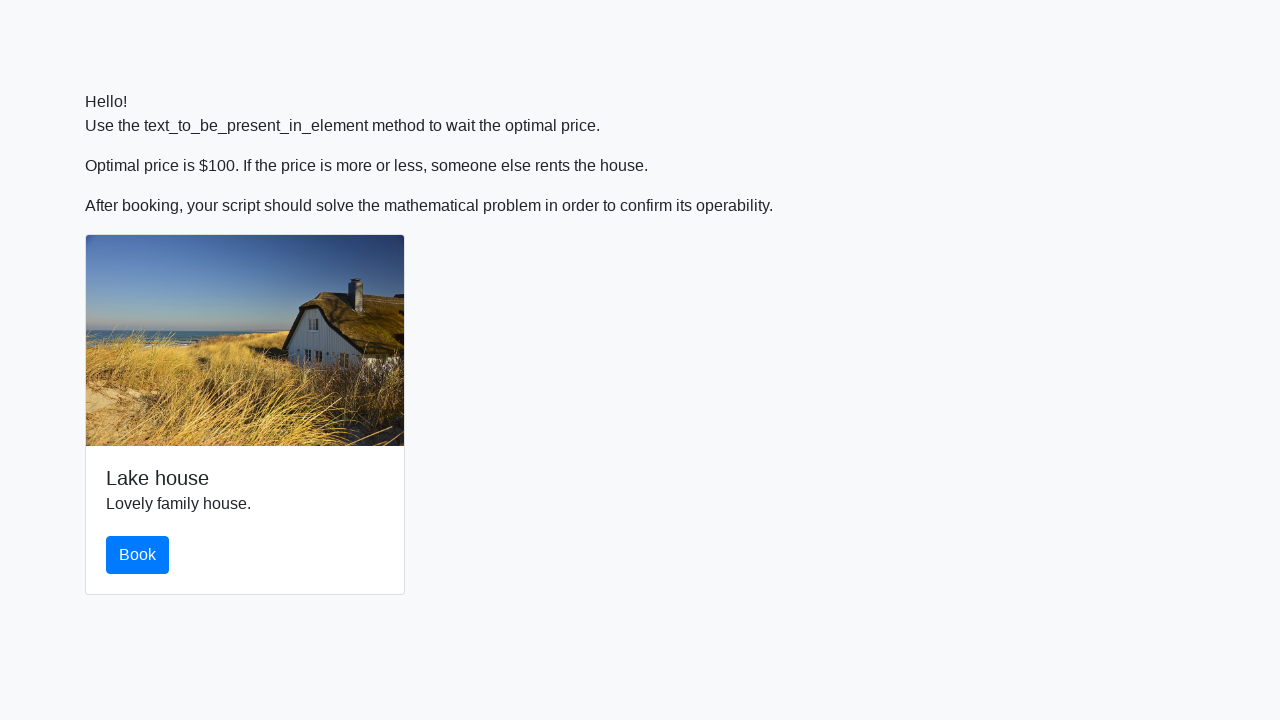

Set up alert dialog handler to accept alerts
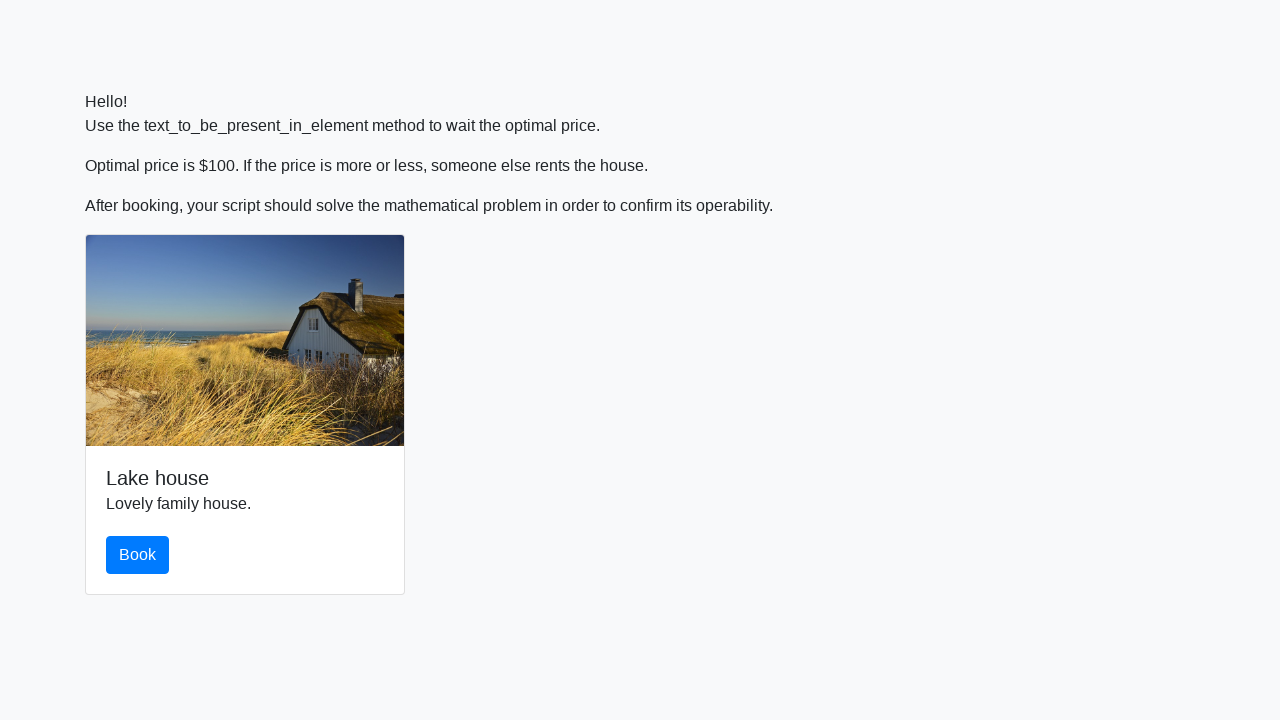

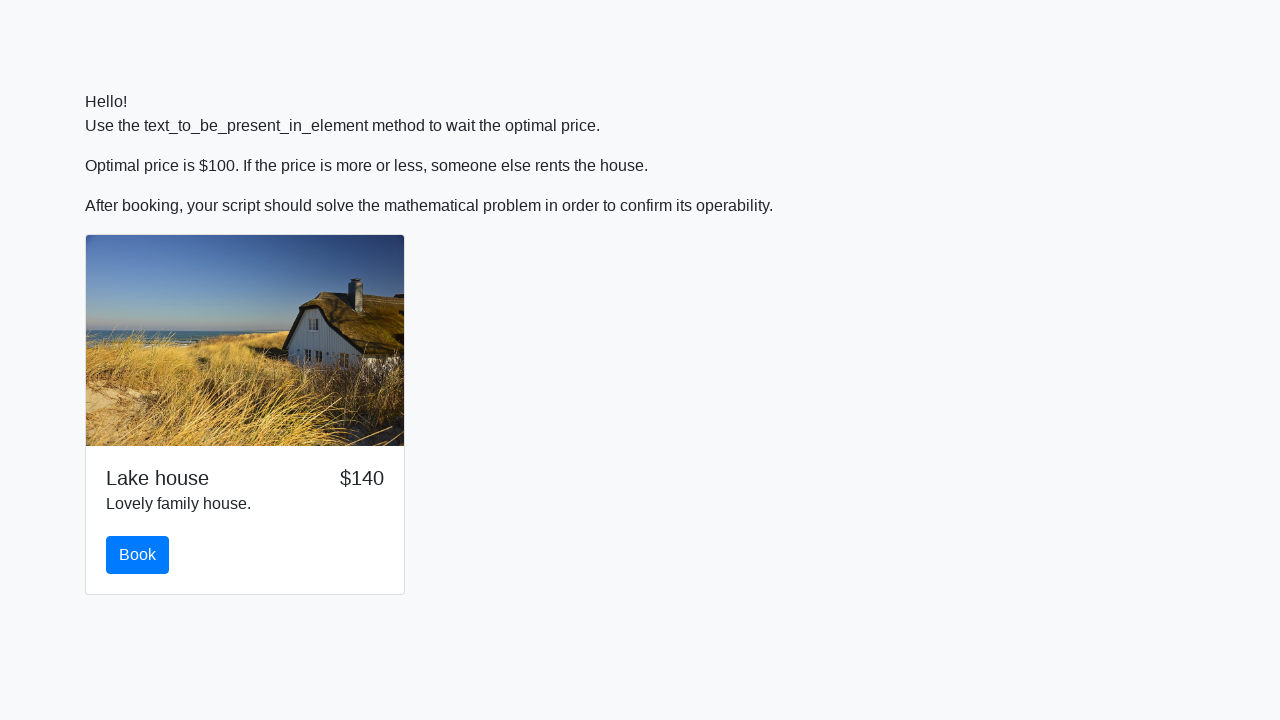